Tests entering text in a text input field, verifying the value, then clearing and entering new text

Starting URL: https://kristinek.github.io/site/examples/actions

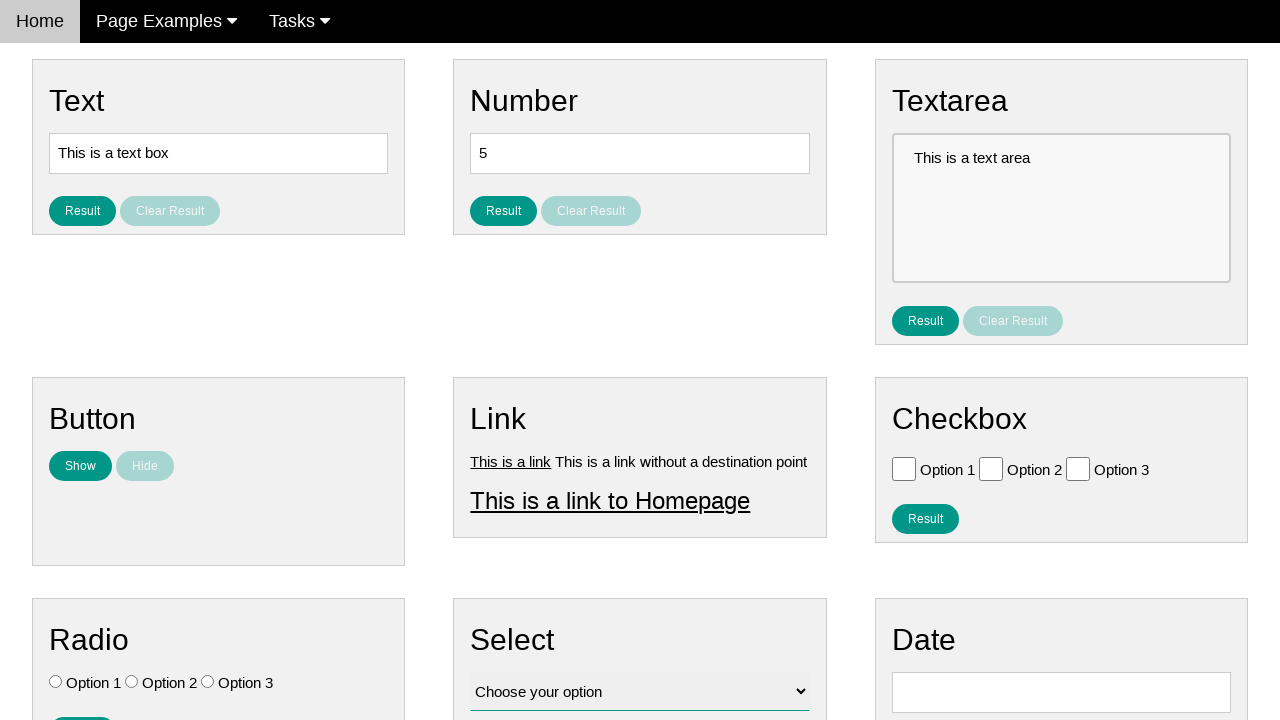

Located the text input field with id 'text'
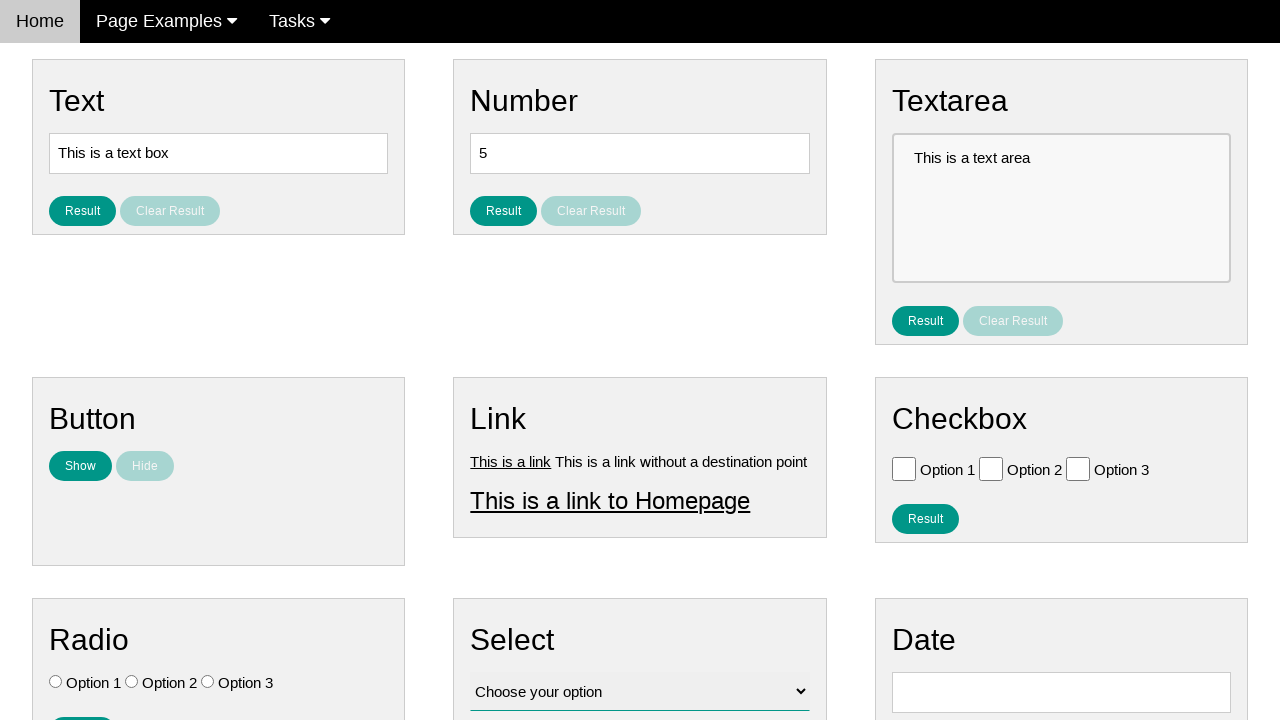

Retrieved initial value from text input: 'This is a text box'
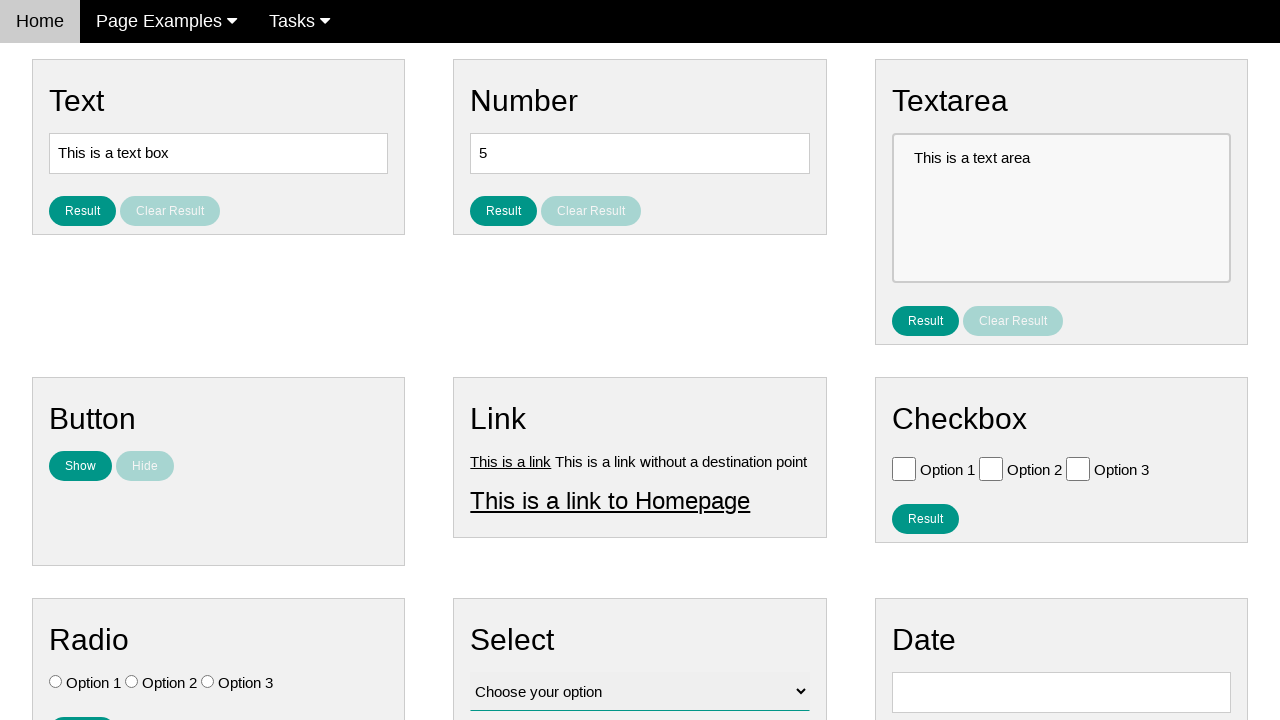

Verified initial text input value is 'This is a text box'
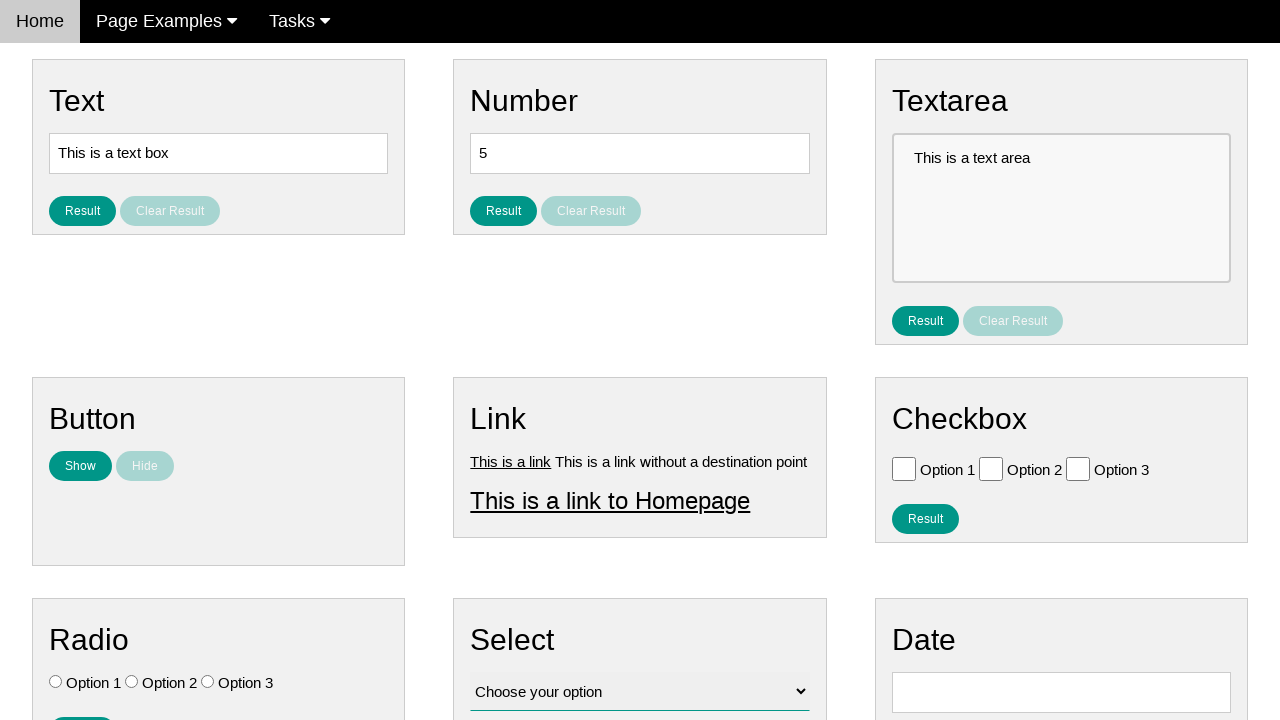

Typed 'Append Text' into the text input field on #text
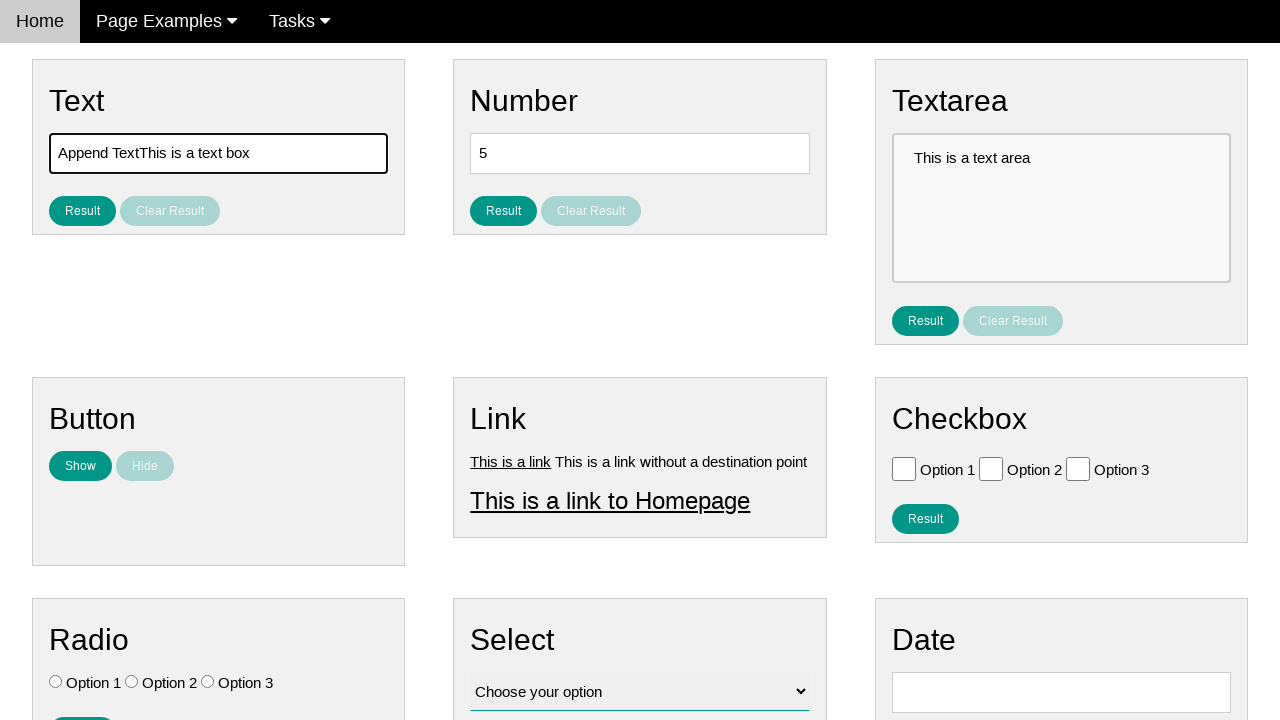

Cleared the text input field on #text
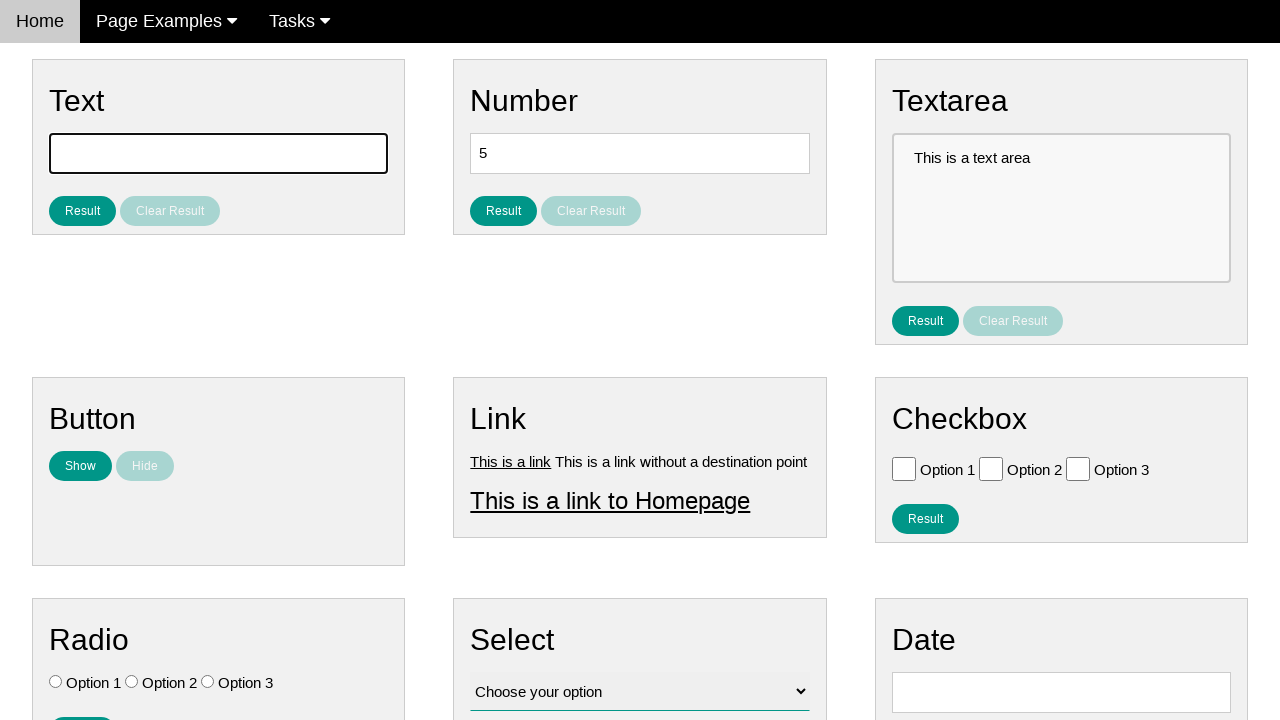

Filled text input field with 'Append Text' on #text
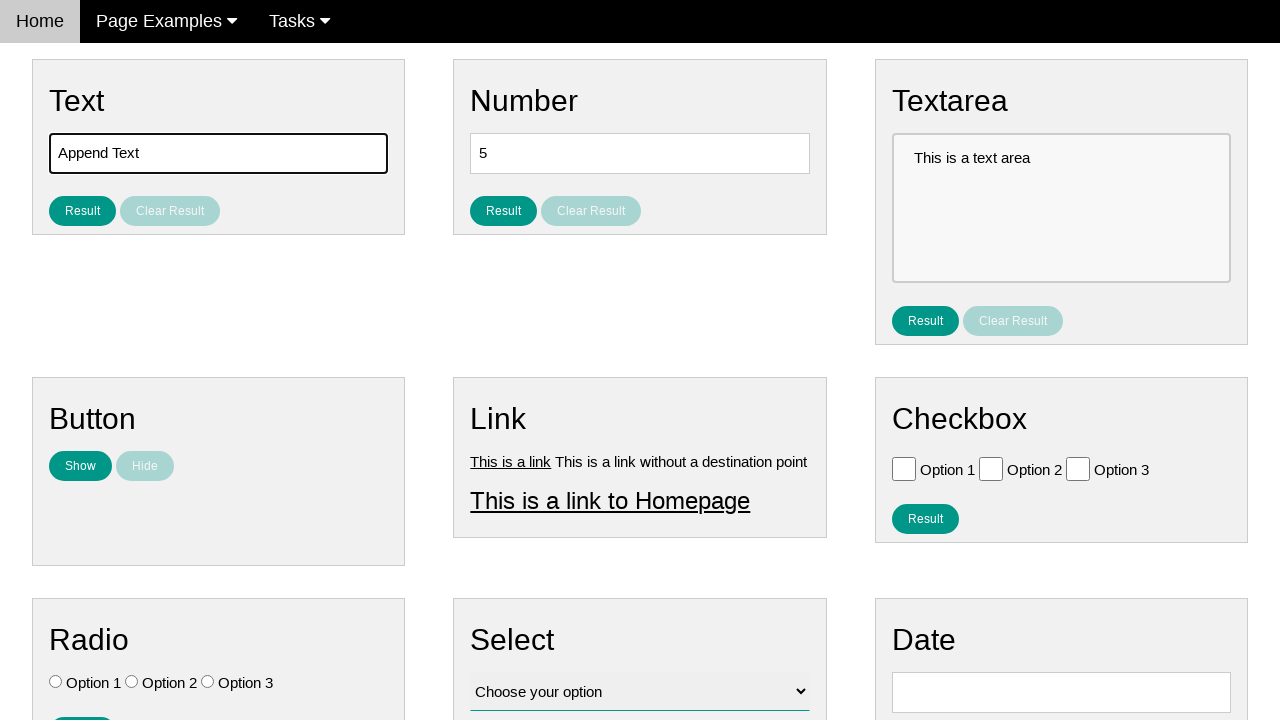

Retrieved final value from text input: 'Append Text'
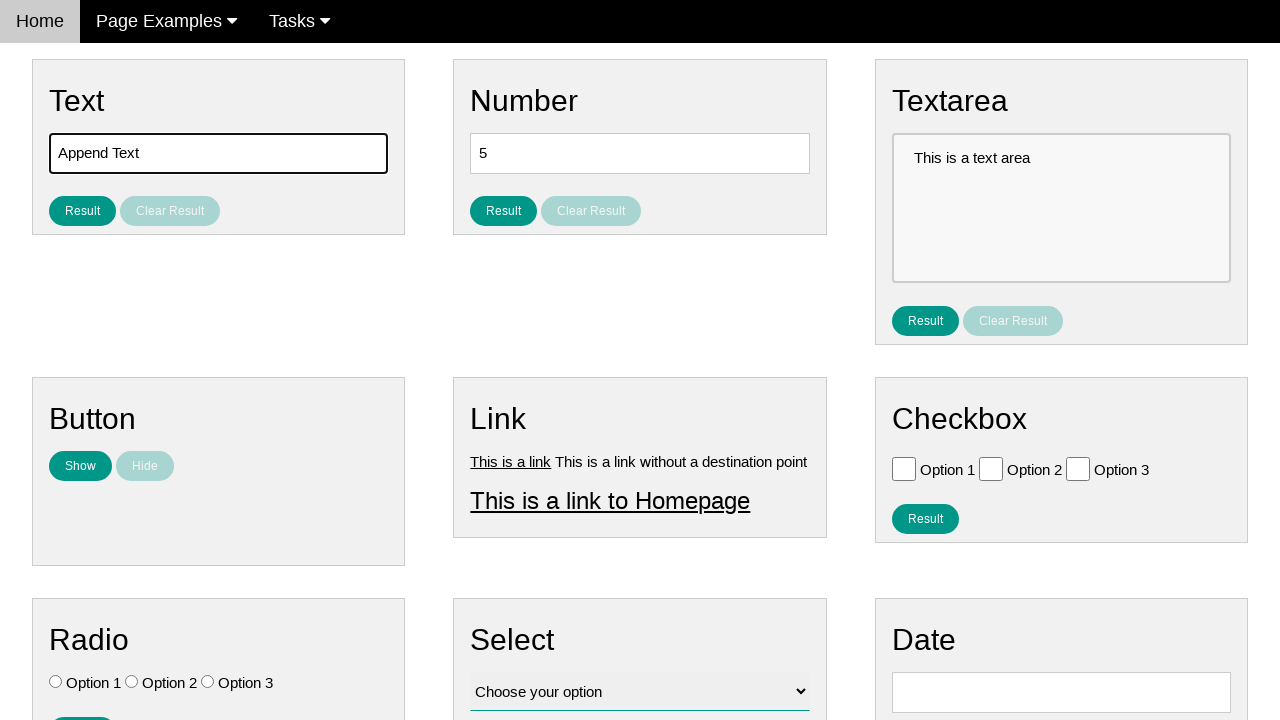

Verified final text input value is 'Append Text'
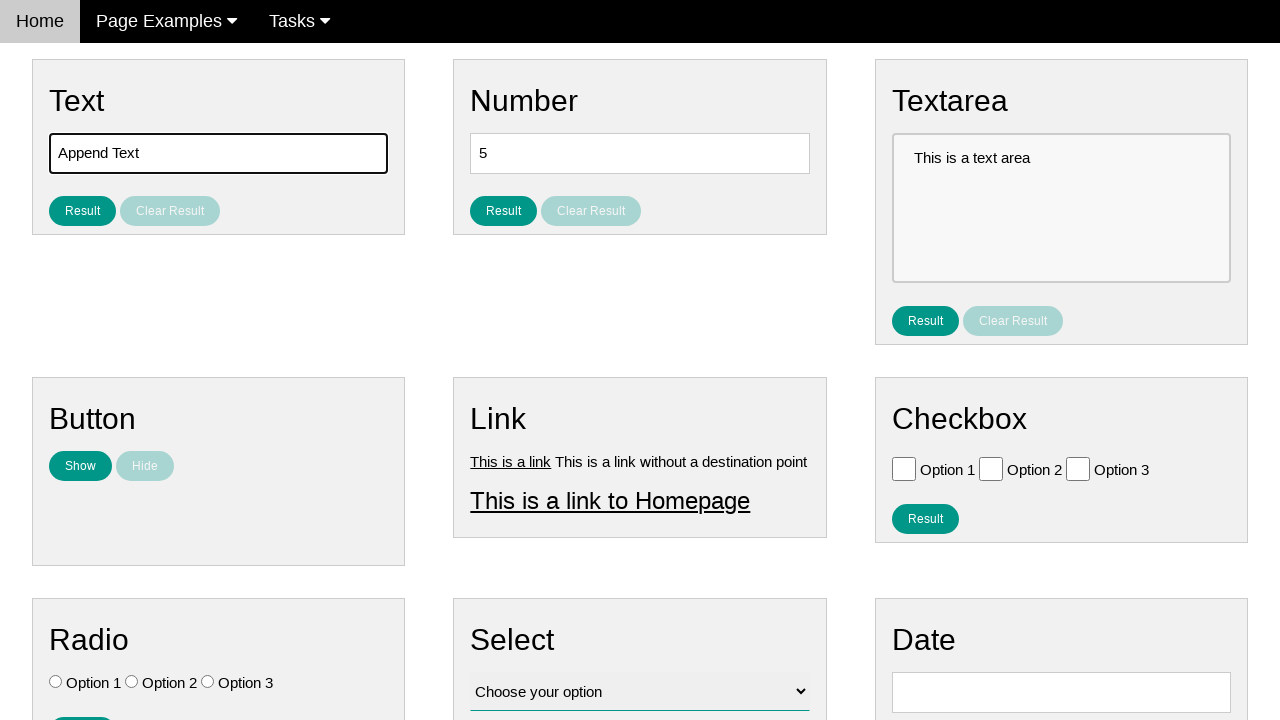

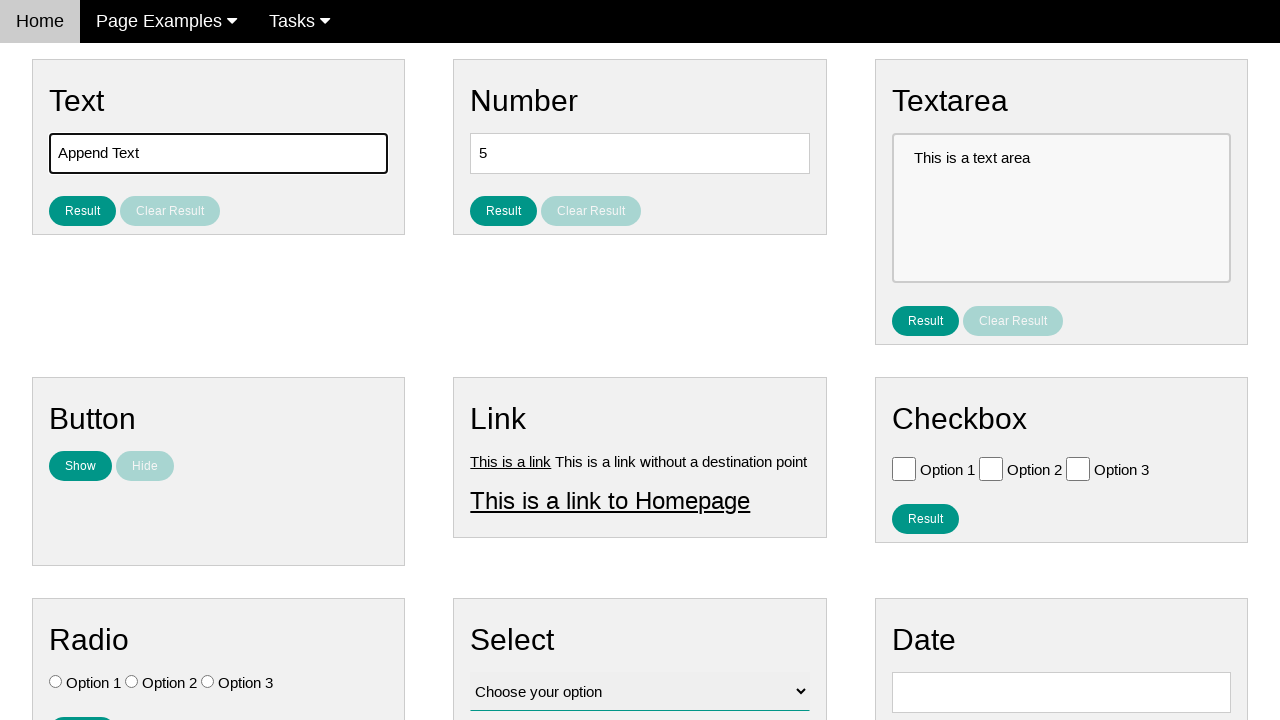